Tests JavaScript confirm dialog functionality on W3Schools by switching to an iframe, clicking a "Try it" button to trigger a confirm dialog, accepting the alert, and verifying the result text.

Starting URL: https://www.w3schools.com/js/tryit.asp?filename=tryjs_confirm

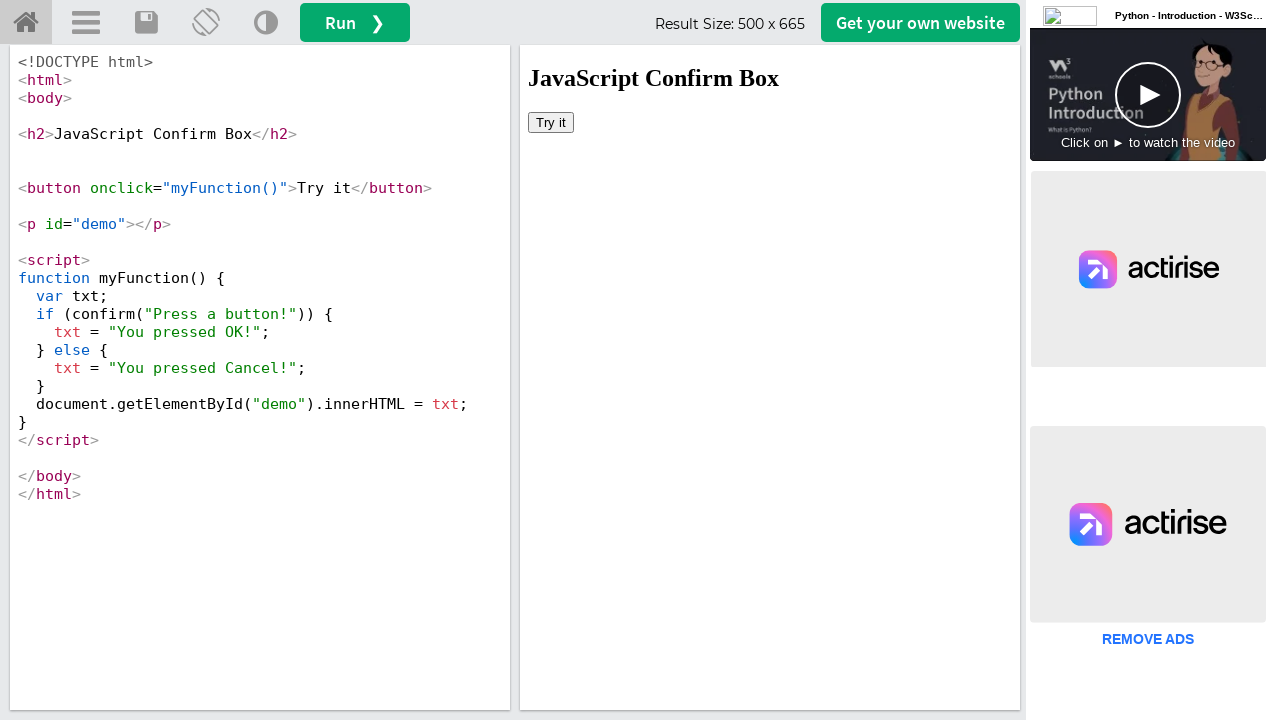

Located iframe containing the demo
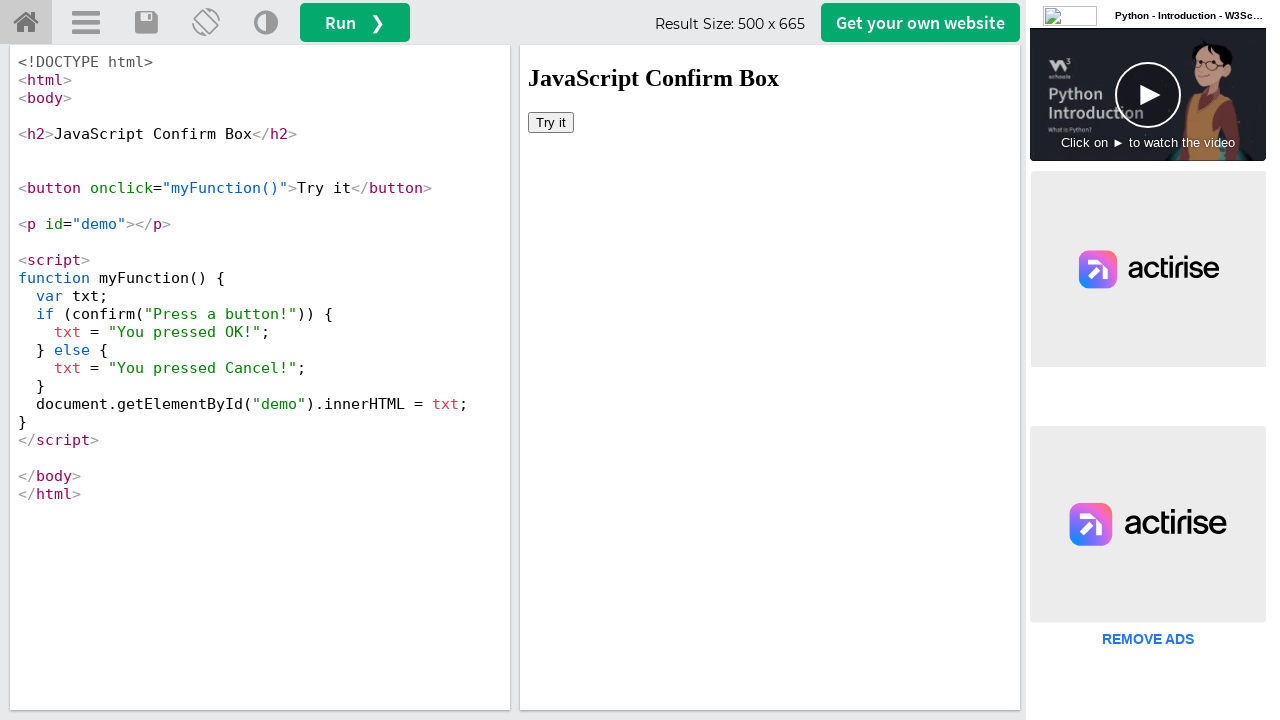

Clicked 'Try it' button to trigger confirm dialog at (551, 122) on xpath=//div[@id='iframewrapper']/iframe >> internal:control=enter-frame >> xpath
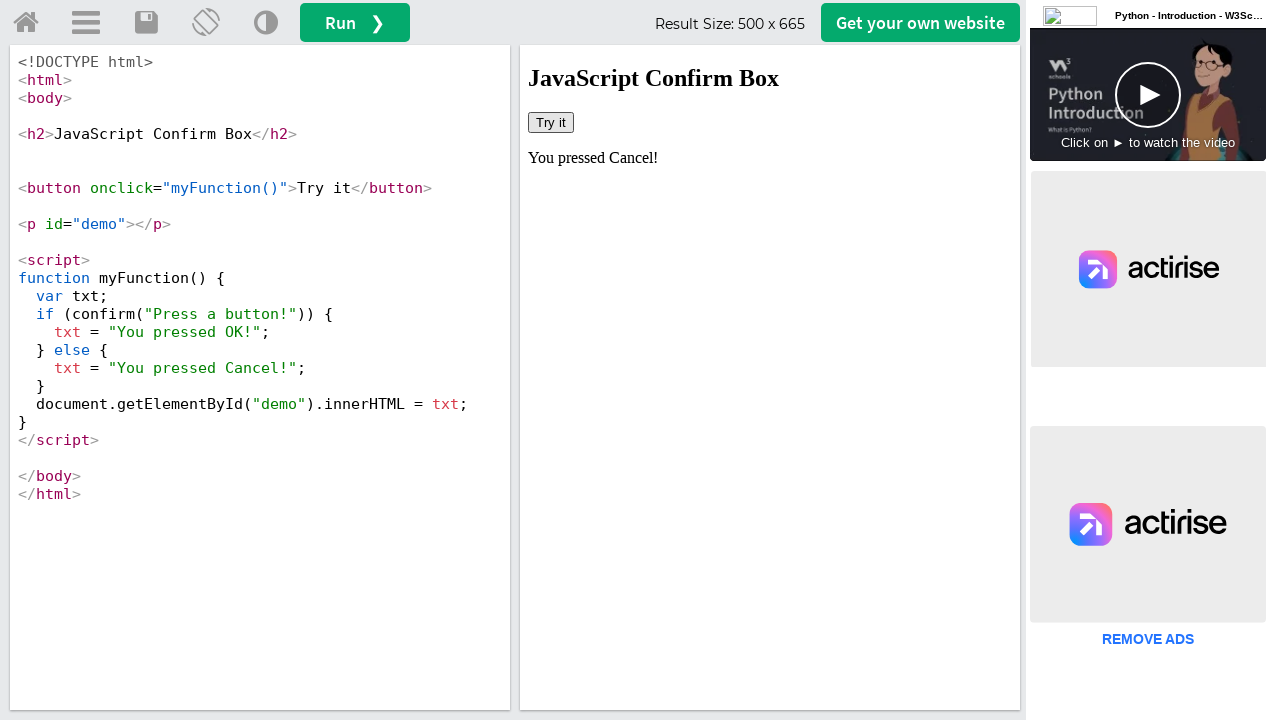

Set up dialog handler to accept the confirm dialog
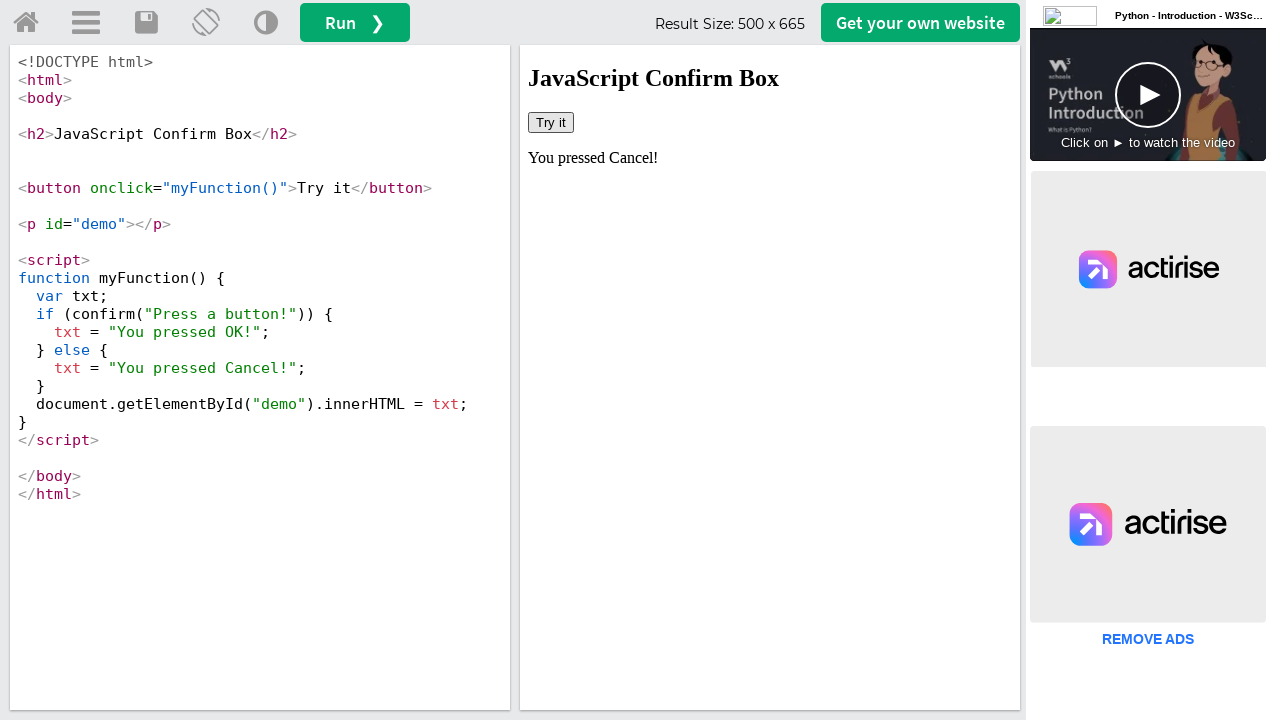

Result text element appeared after accepting confirm dialog
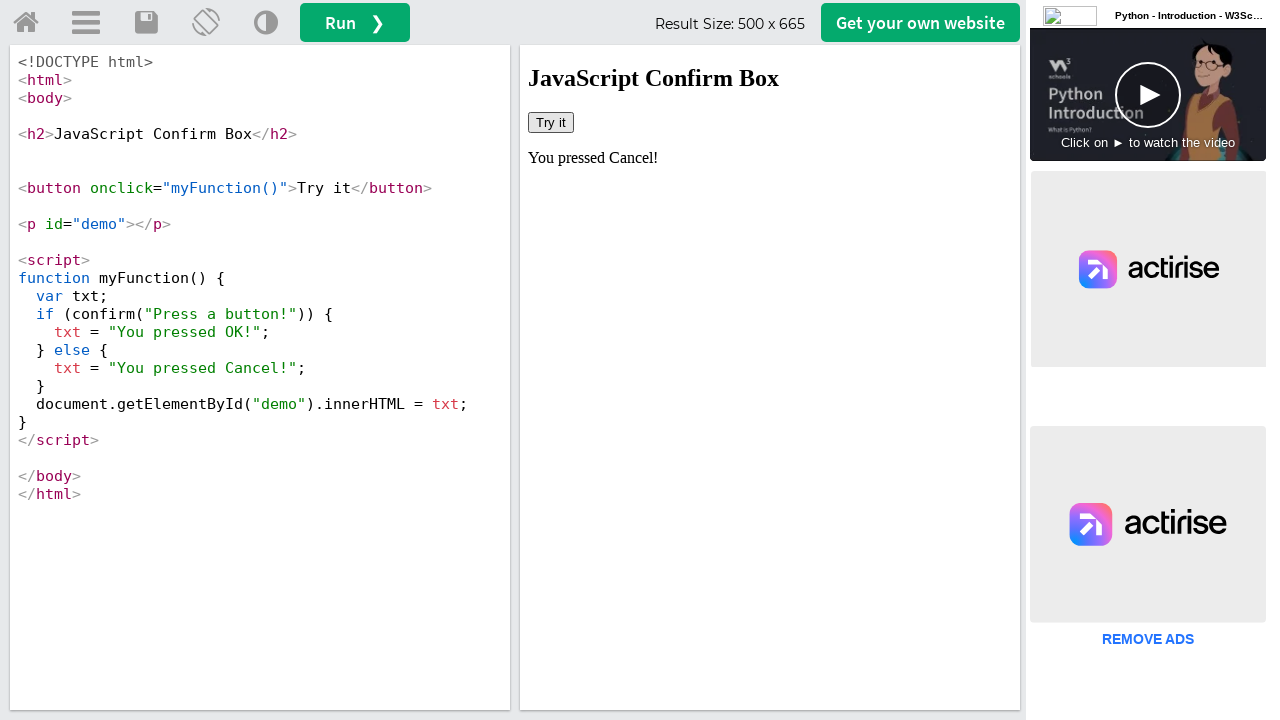

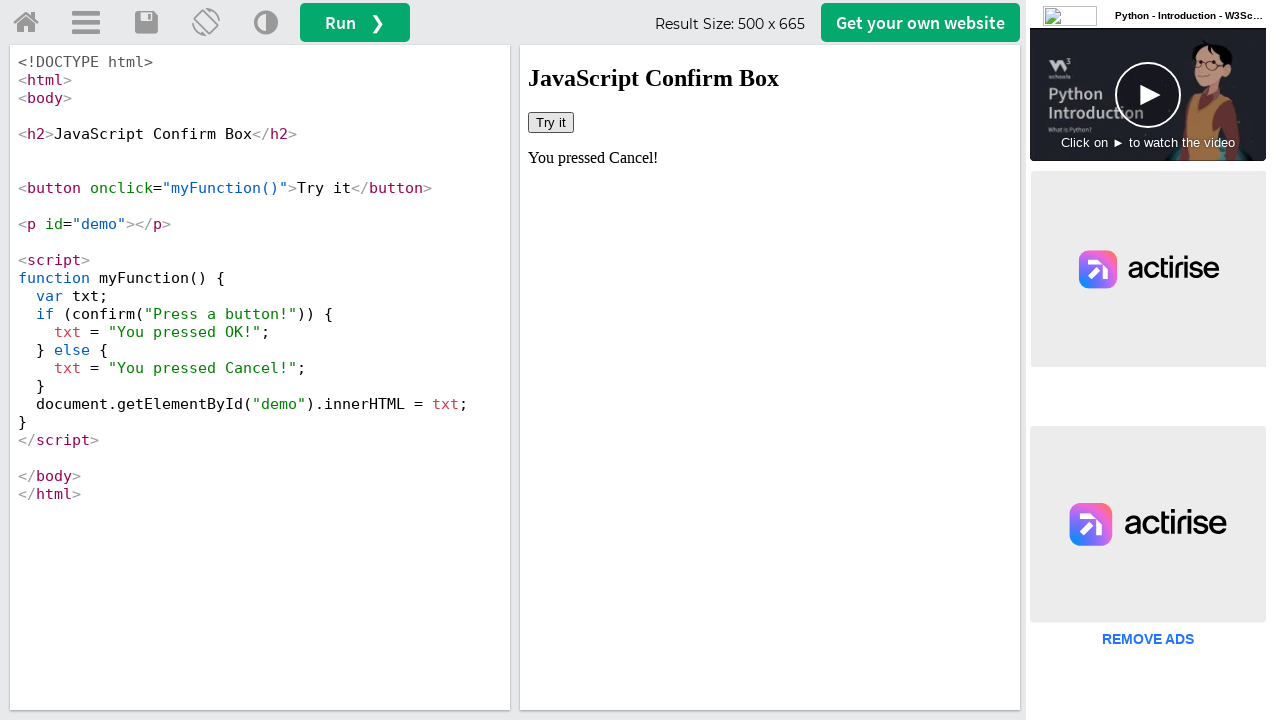